Tests the radio button functionality on DemoQA by navigating to Elements section, then clicking the 'Yes' and 'Impressive' radio buttons.

Starting URL: https://demoqa.com/

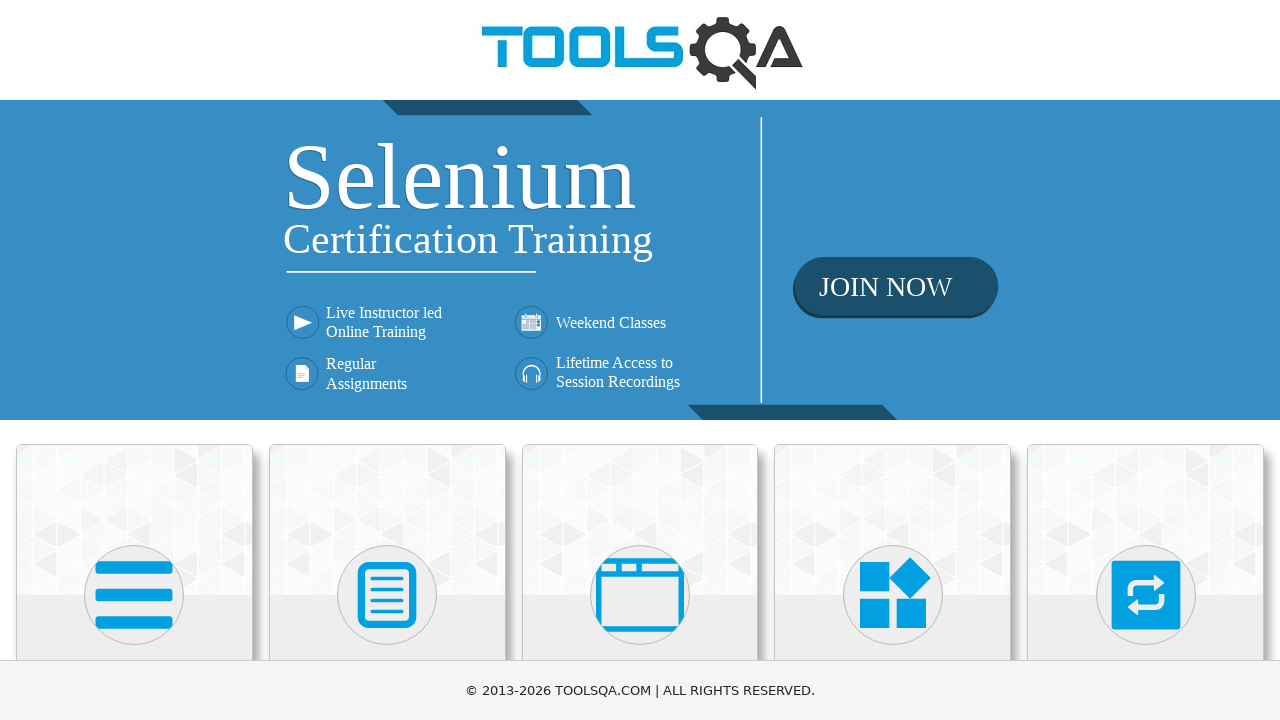

Scrolled down 250px to view Elements card
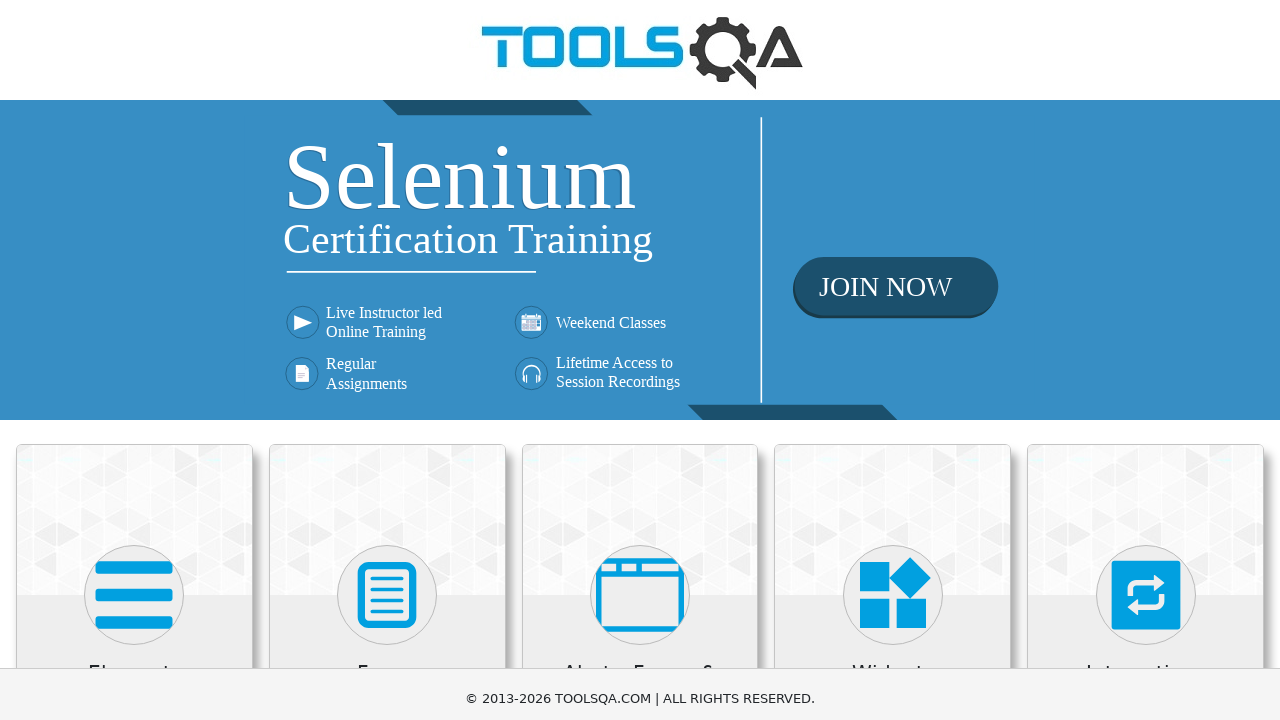

Clicked on Elements card at (134, 423) on xpath=//h5[text() = 'Elements']
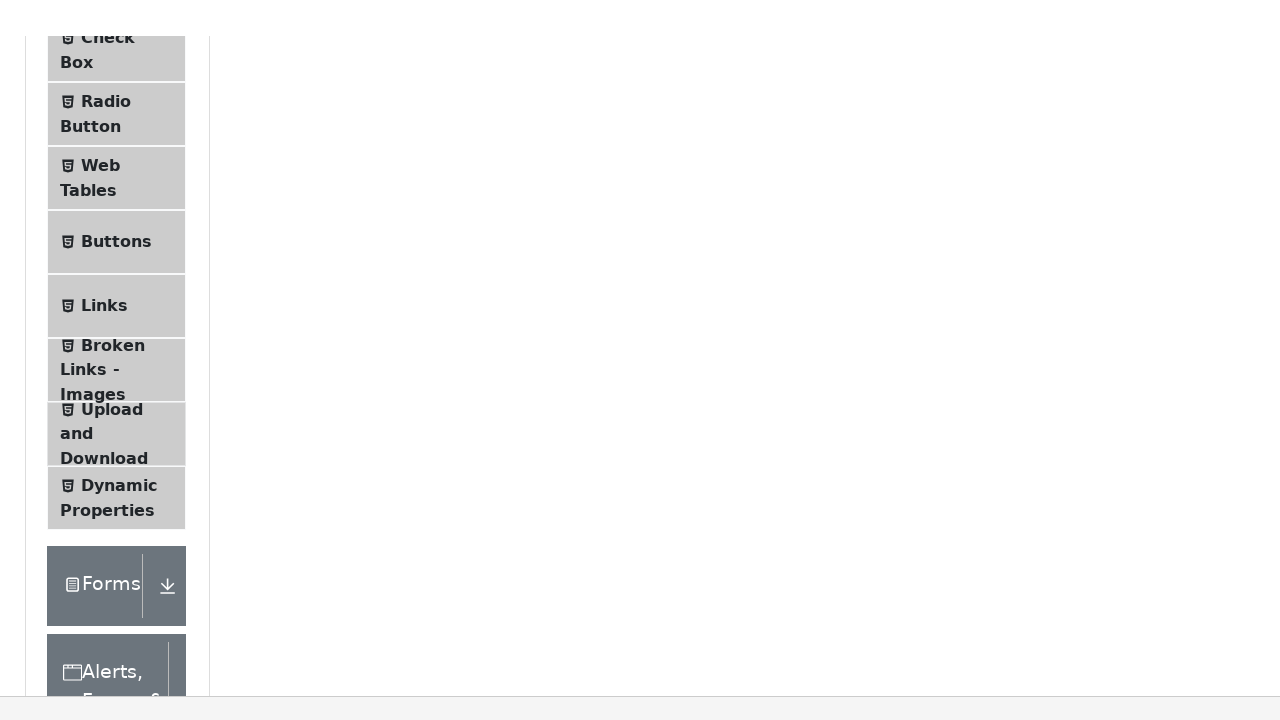

Clicked on Radio Button menu item at (106, 64) on xpath=//span[text() = 'Radio Button']
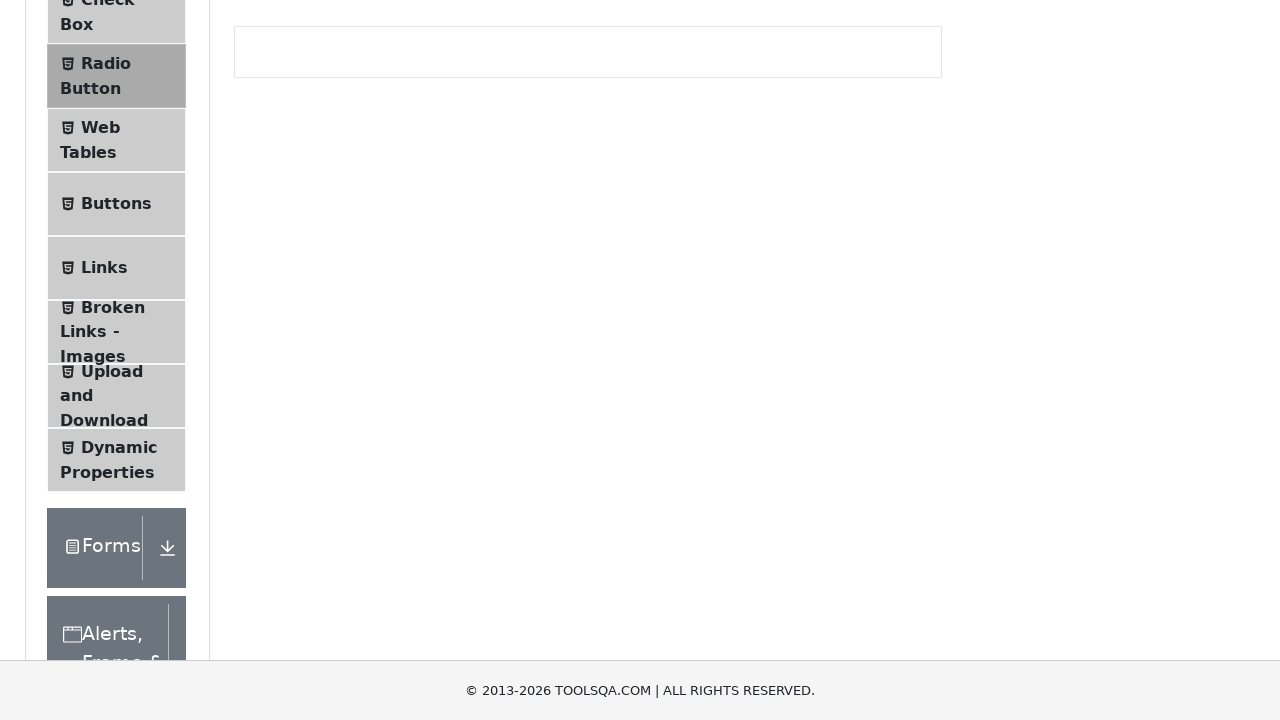

Clicked 'Yes' radio button at (271, 275) on label[for='yesRadio']
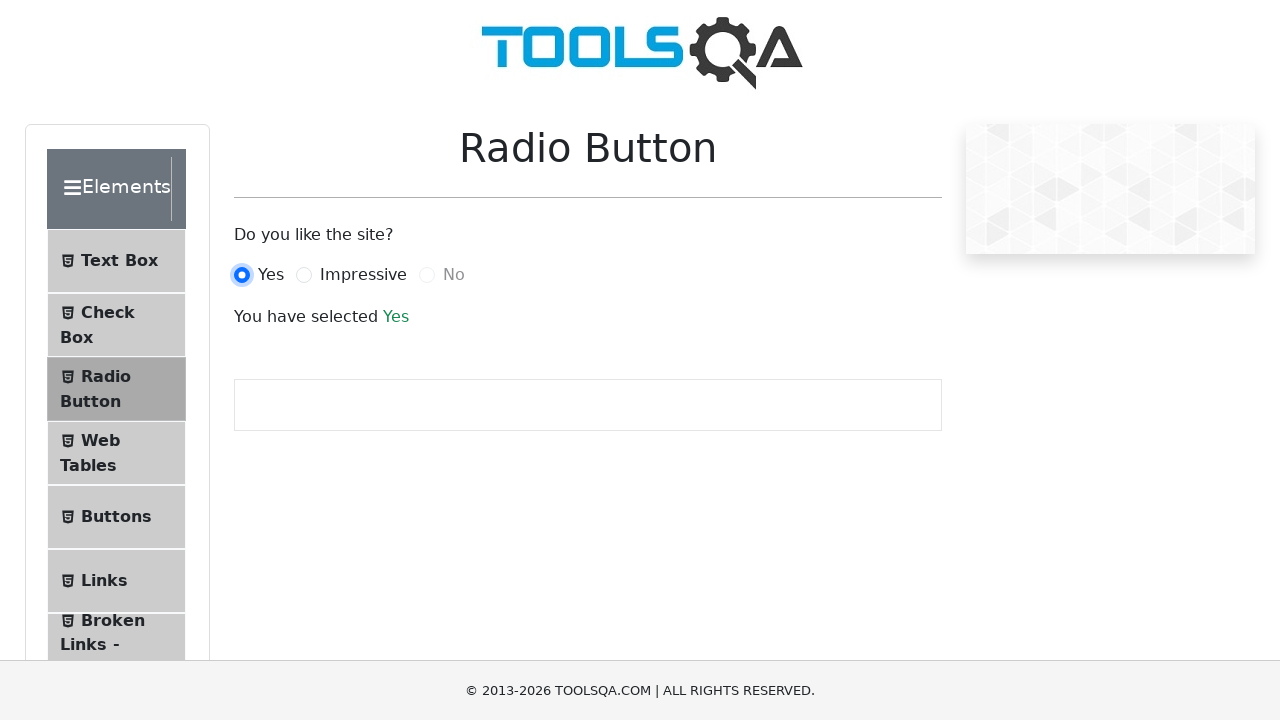

Clicked 'Impressive' radio button at (363, 275) on label[for='impressiveRadio']
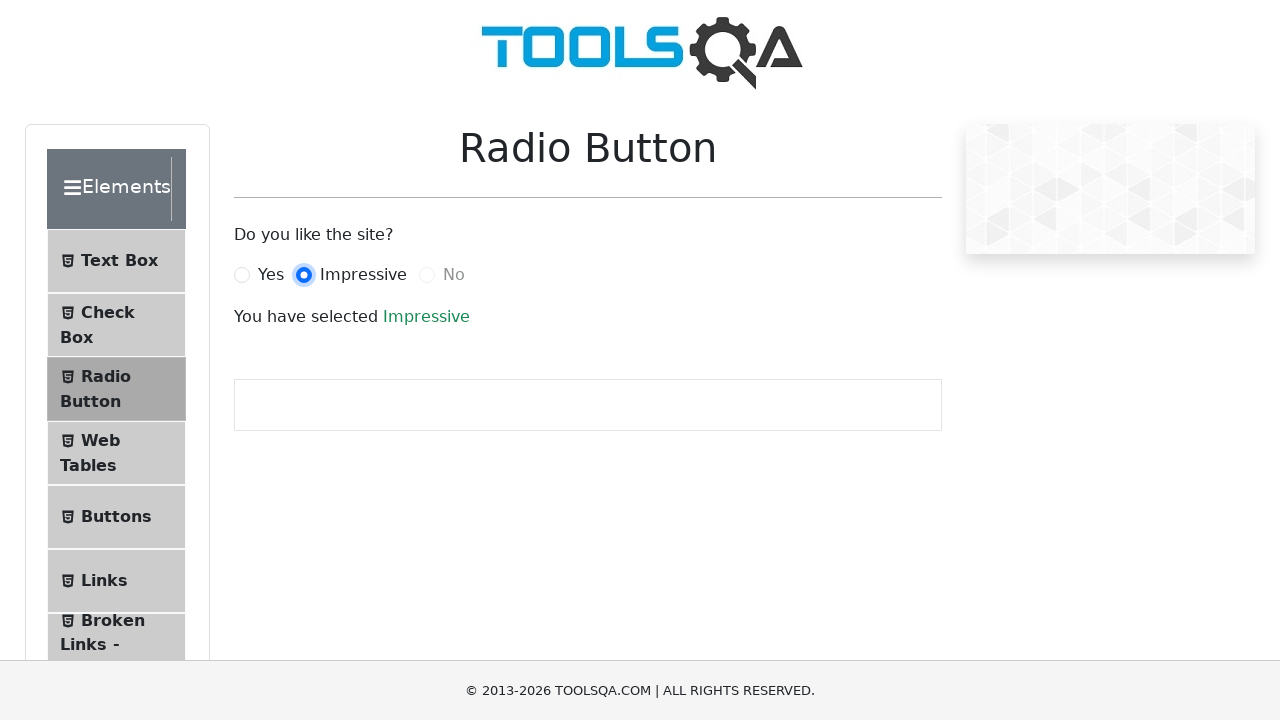

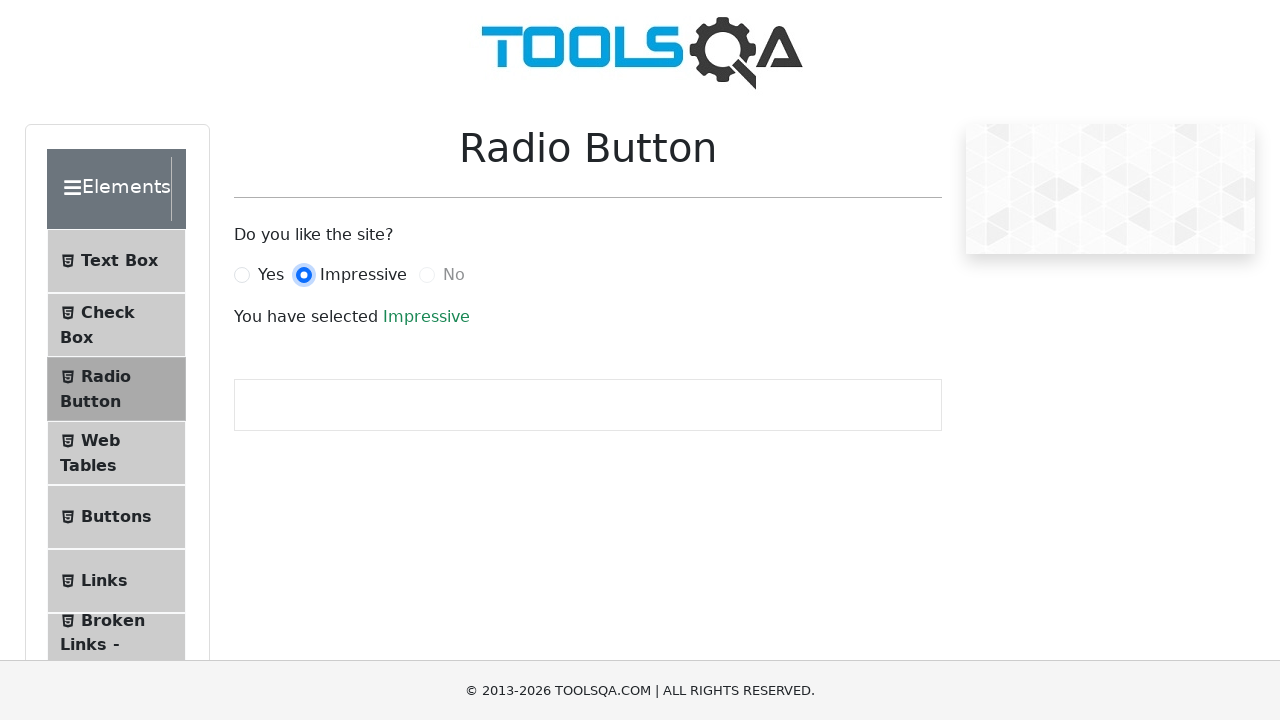